Tests navigation by clicking the "Get started" link and verifying the Installation heading appears

Starting URL: https://playwright.dev/

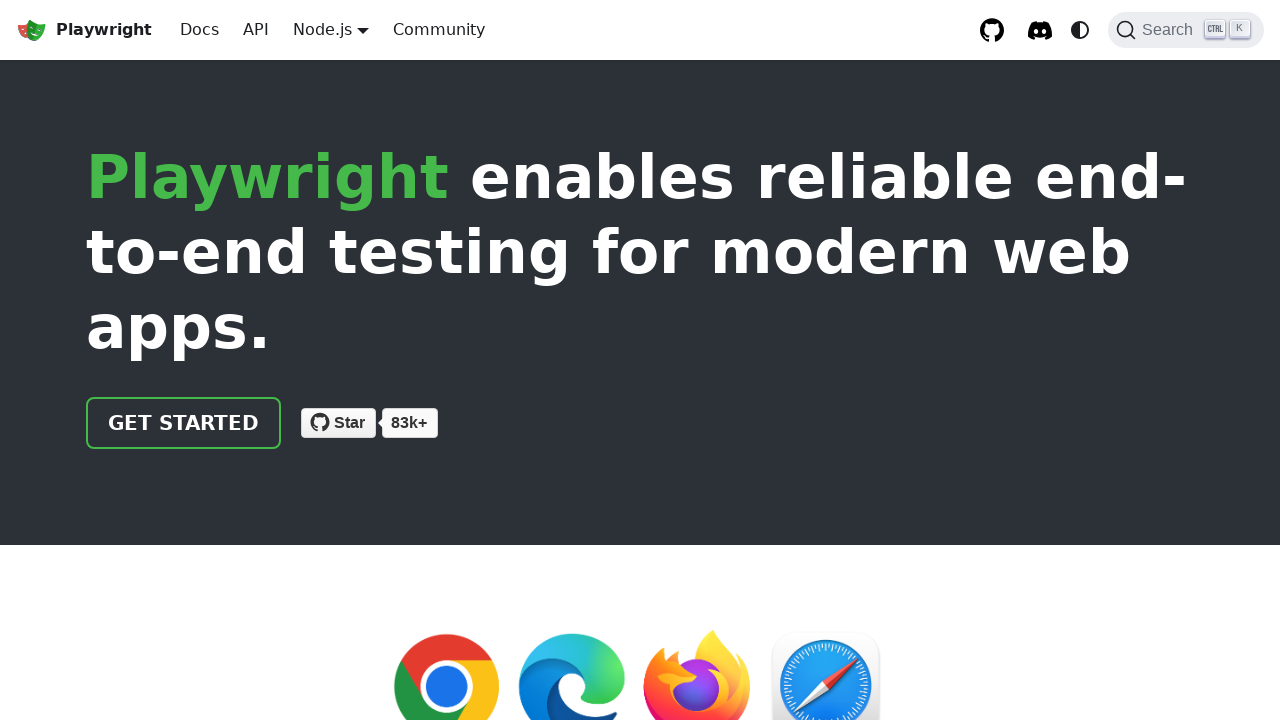

Clicked 'Get started' link to navigate at (184, 423) on internal:role=link[name="Get started"i]
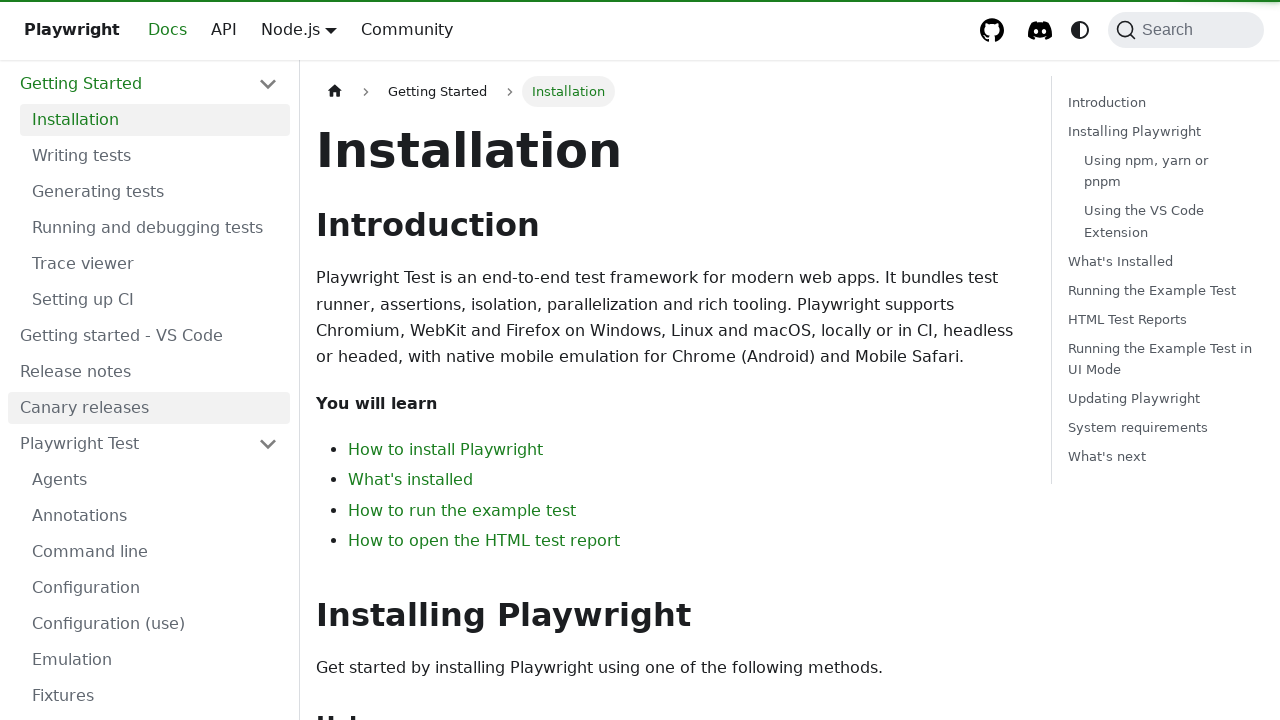

Installation heading appeared and is visible
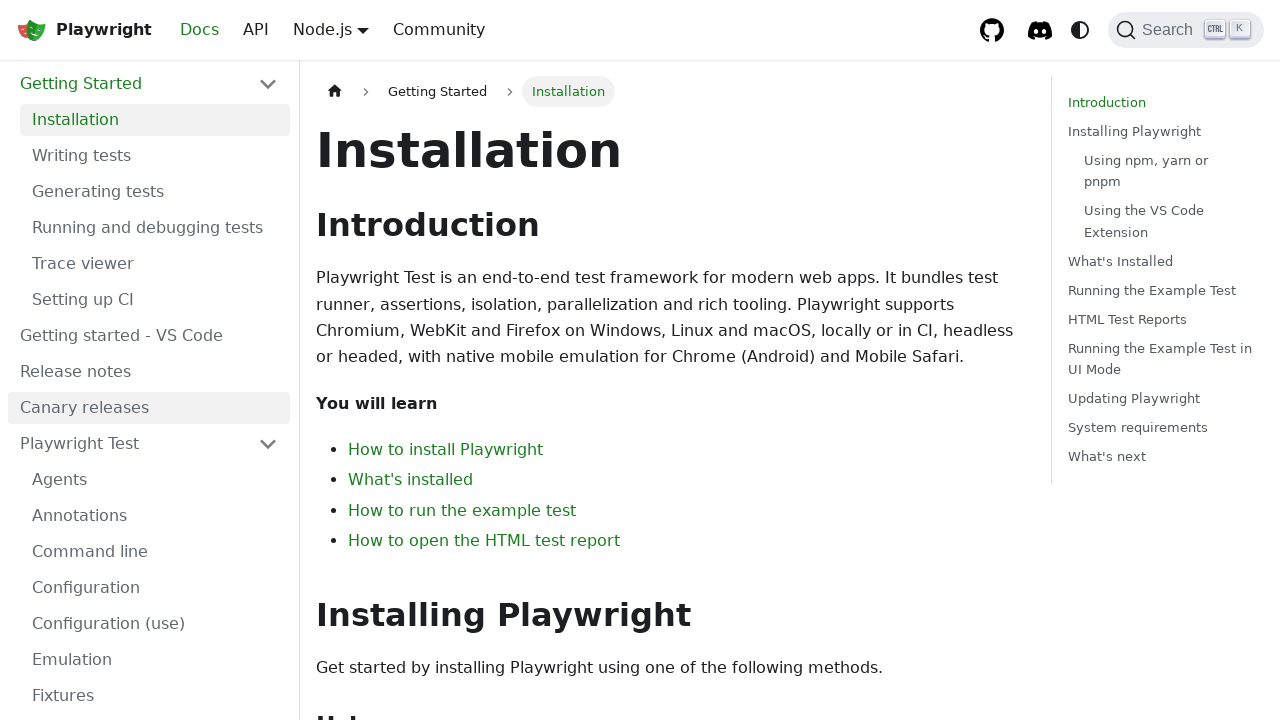

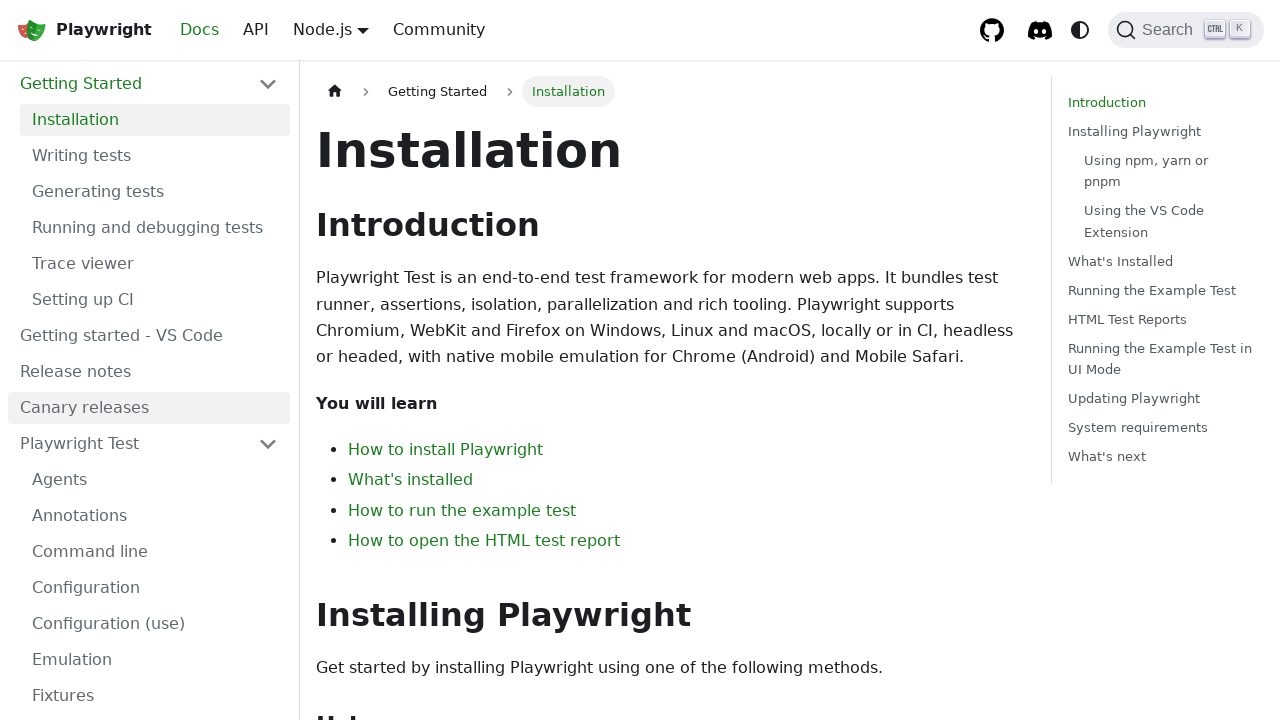